Tests that edits are cancelled when pressing Escape key

Starting URL: https://demo.playwright.dev/todomvc

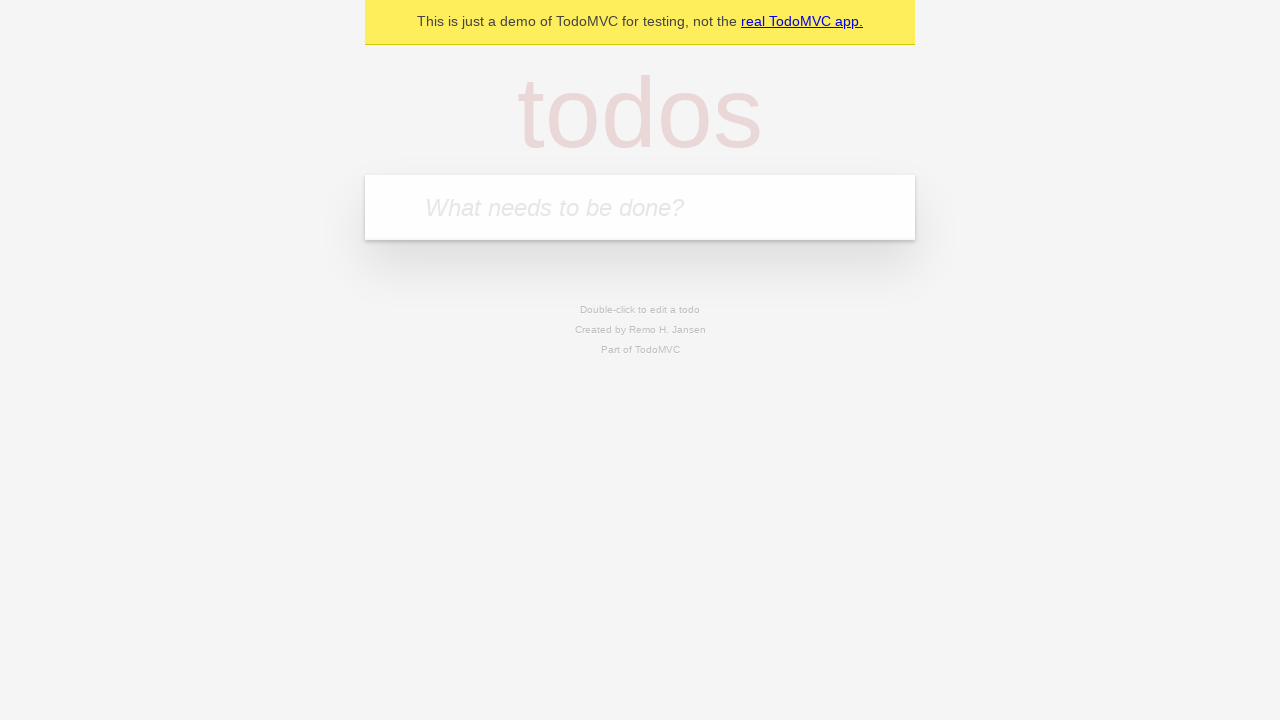

Filled first todo input with 'buy some cheese' on internal:attr=[placeholder="What needs to be done?"i]
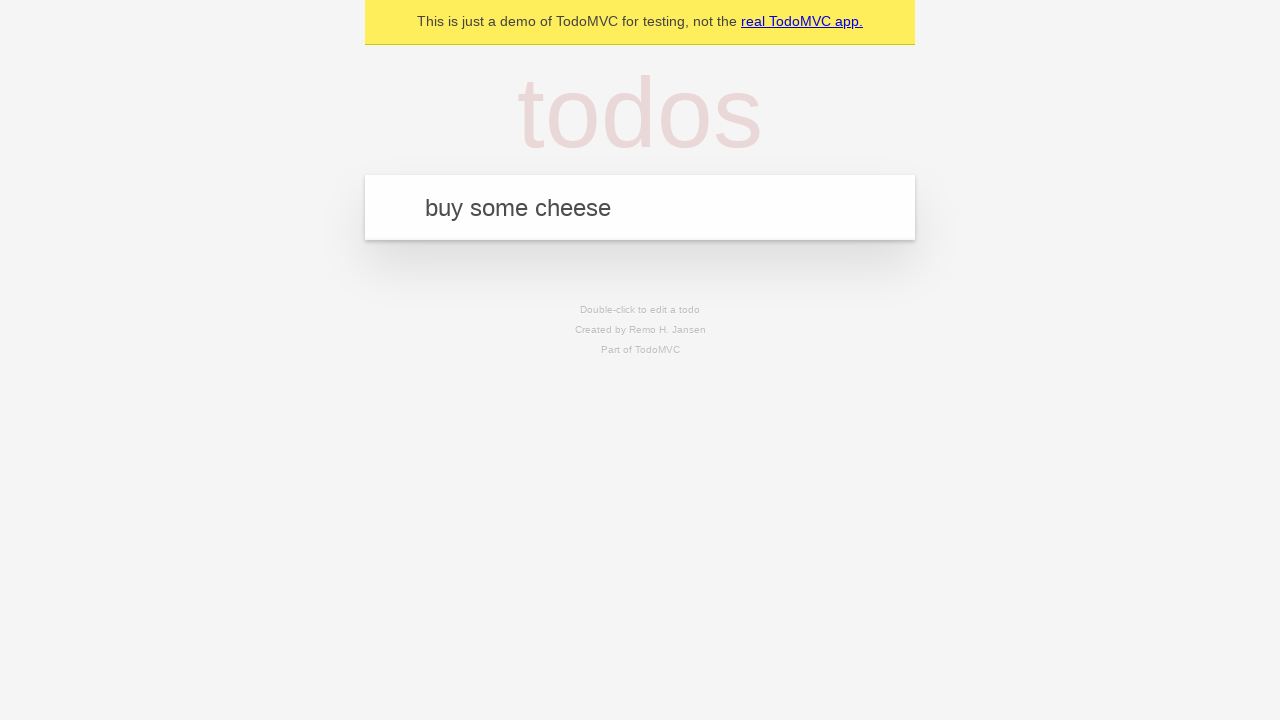

Pressed Enter to add first todo on internal:attr=[placeholder="What needs to be done?"i]
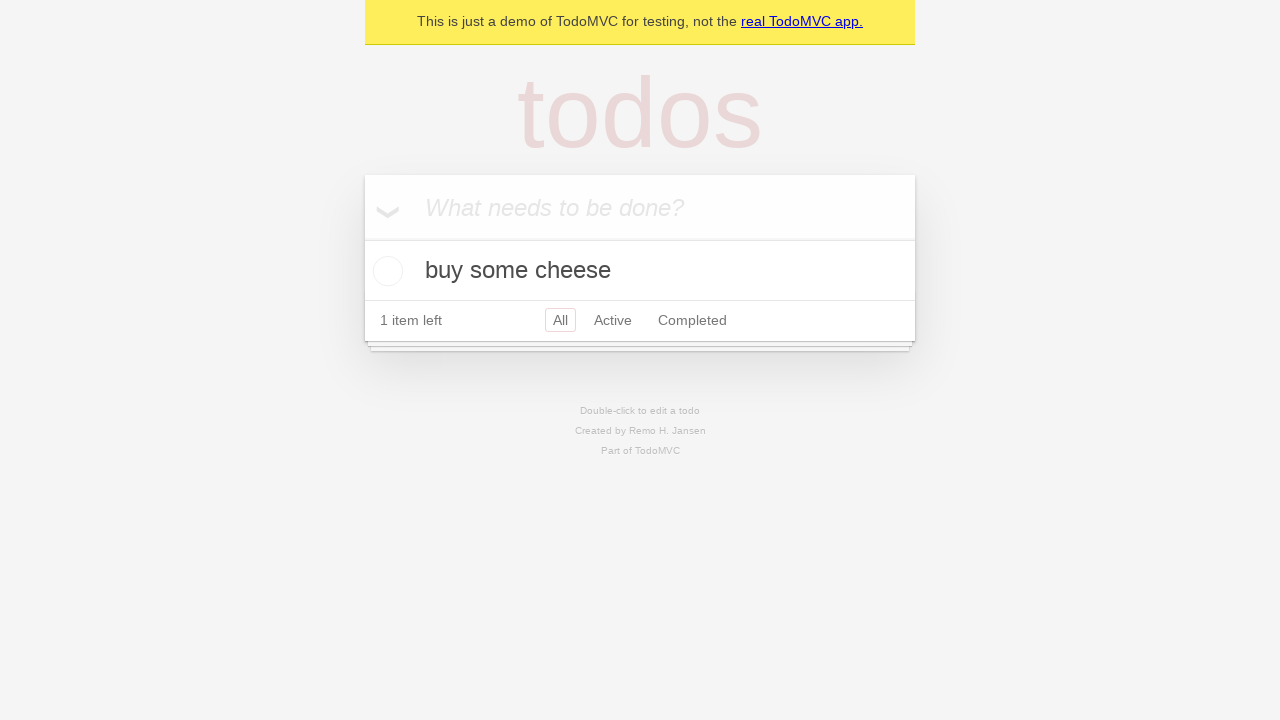

Filled second todo input with 'feed the cat' on internal:attr=[placeholder="What needs to be done?"i]
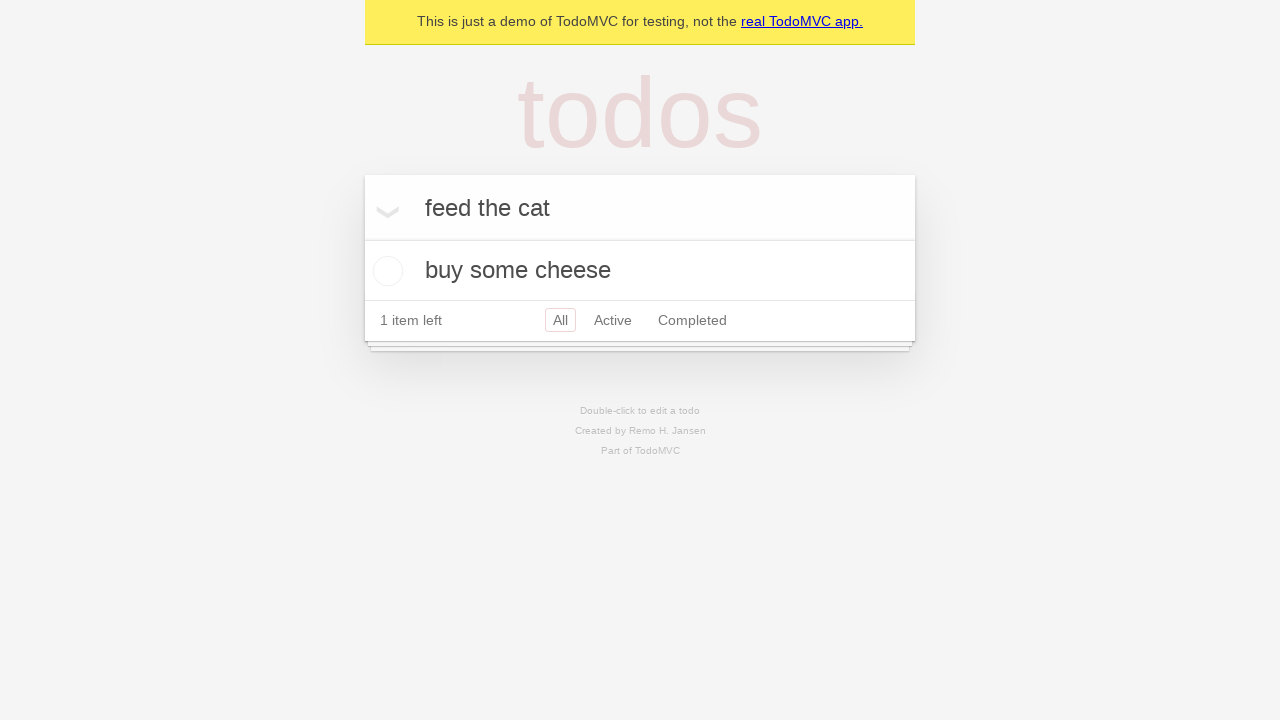

Pressed Enter to add second todo on internal:attr=[placeholder="What needs to be done?"i]
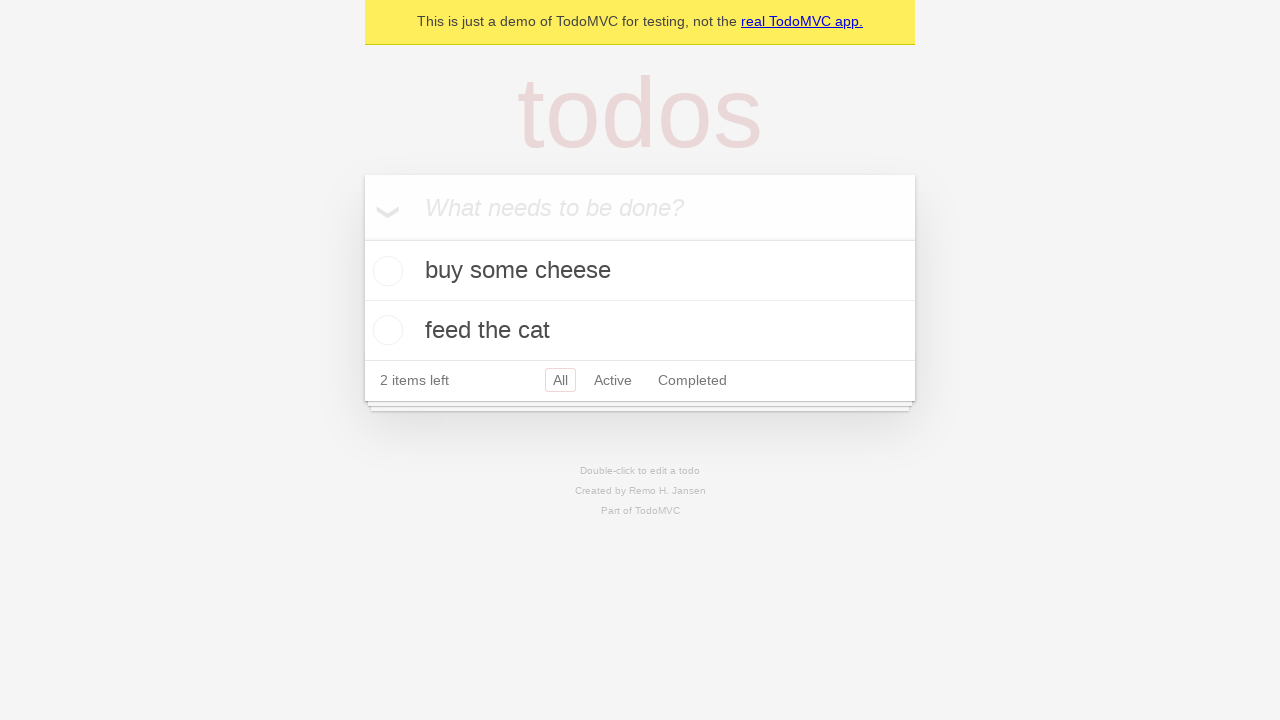

Filled third todo input with 'book a doctors appointment' on internal:attr=[placeholder="What needs to be done?"i]
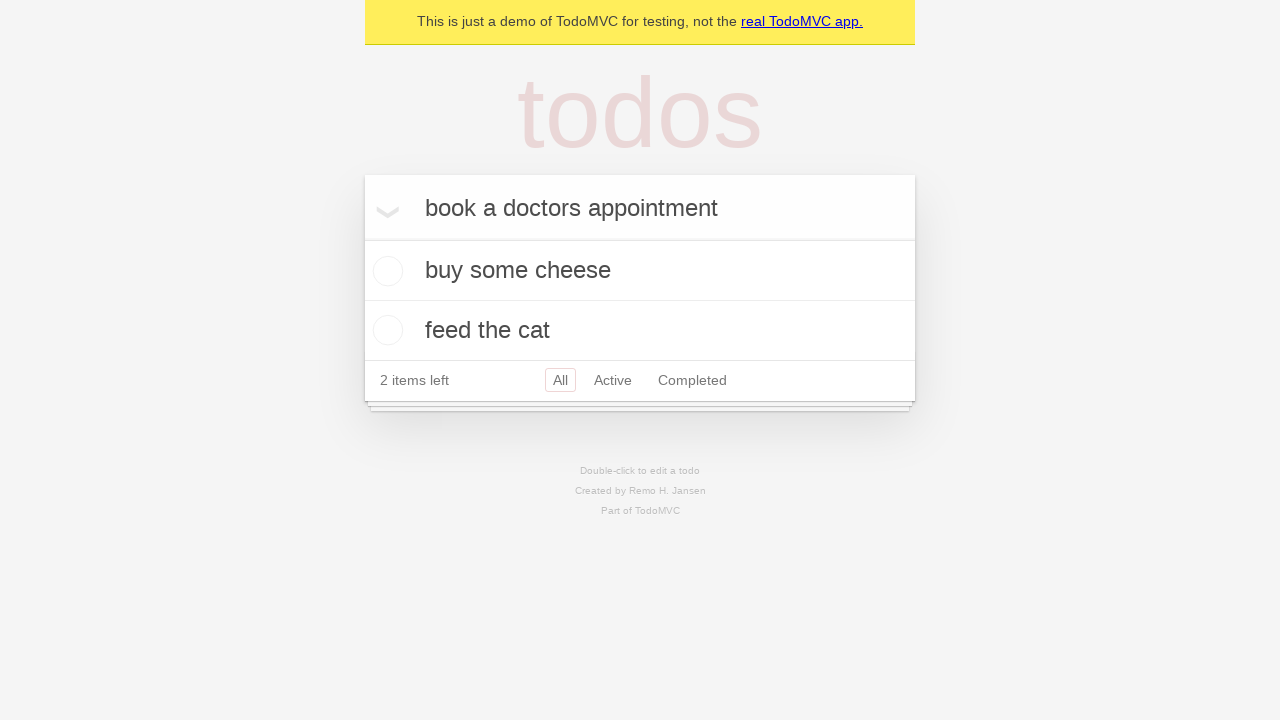

Pressed Enter to add third todo on internal:attr=[placeholder="What needs to be done?"i]
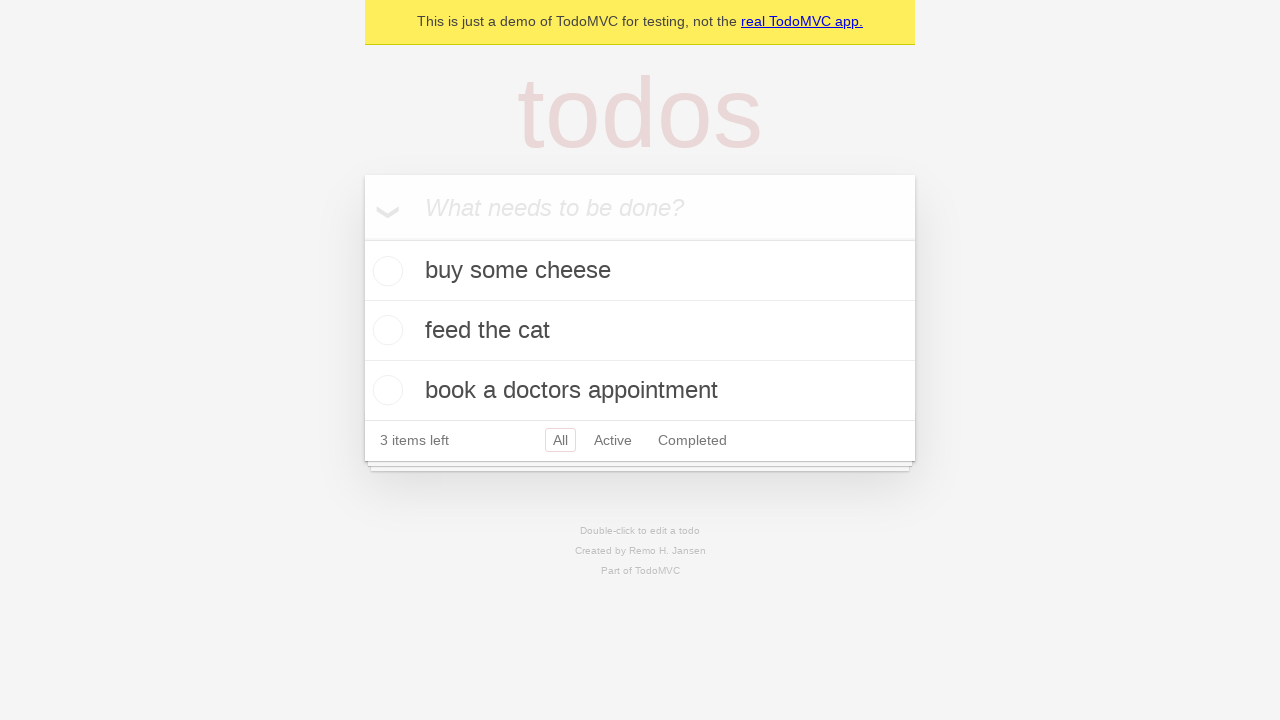

Waited for third todo item to load
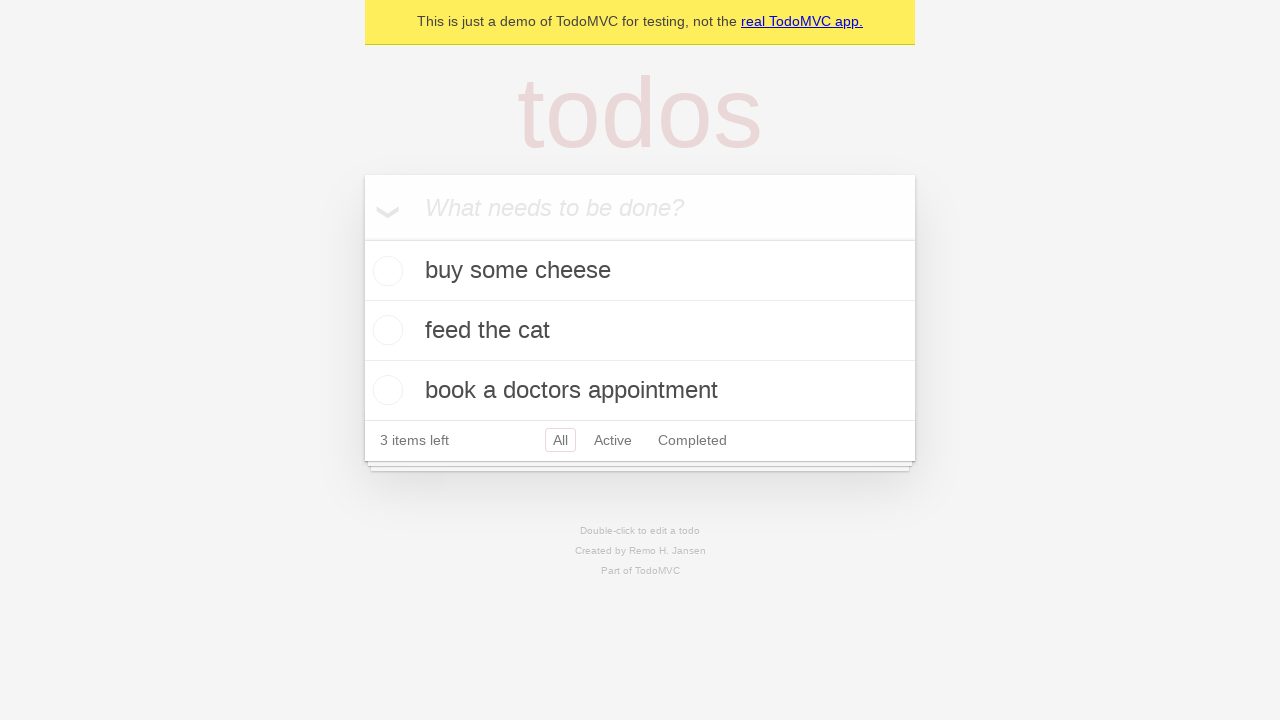

Double-clicked second todo to enter edit mode at (640, 331) on [data-testid='todo-item'] >> nth=1
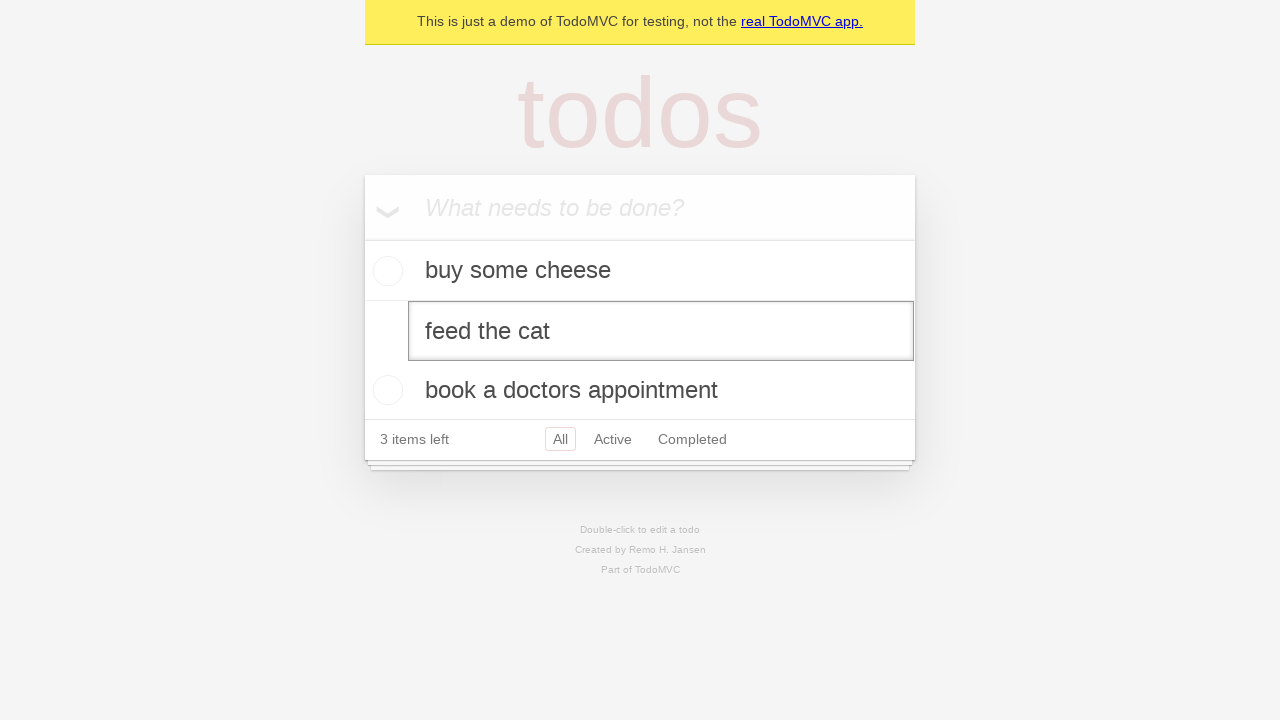

Filled edit field with 'buy some sausages' on [data-testid='todo-item'] >> nth=1 >> internal:role=textbox[name="Edit"i]
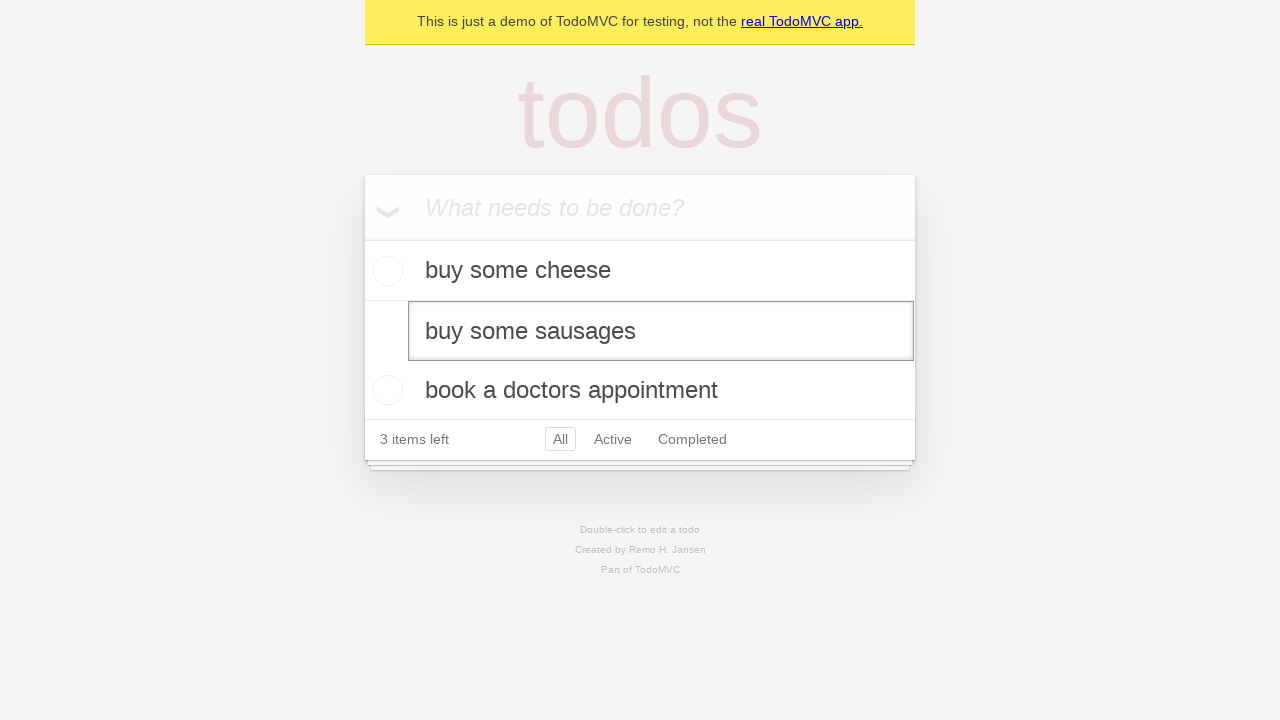

Pressed Escape key to cancel edits on [data-testid='todo-item'] >> nth=1 >> internal:role=textbox[name="Edit"i]
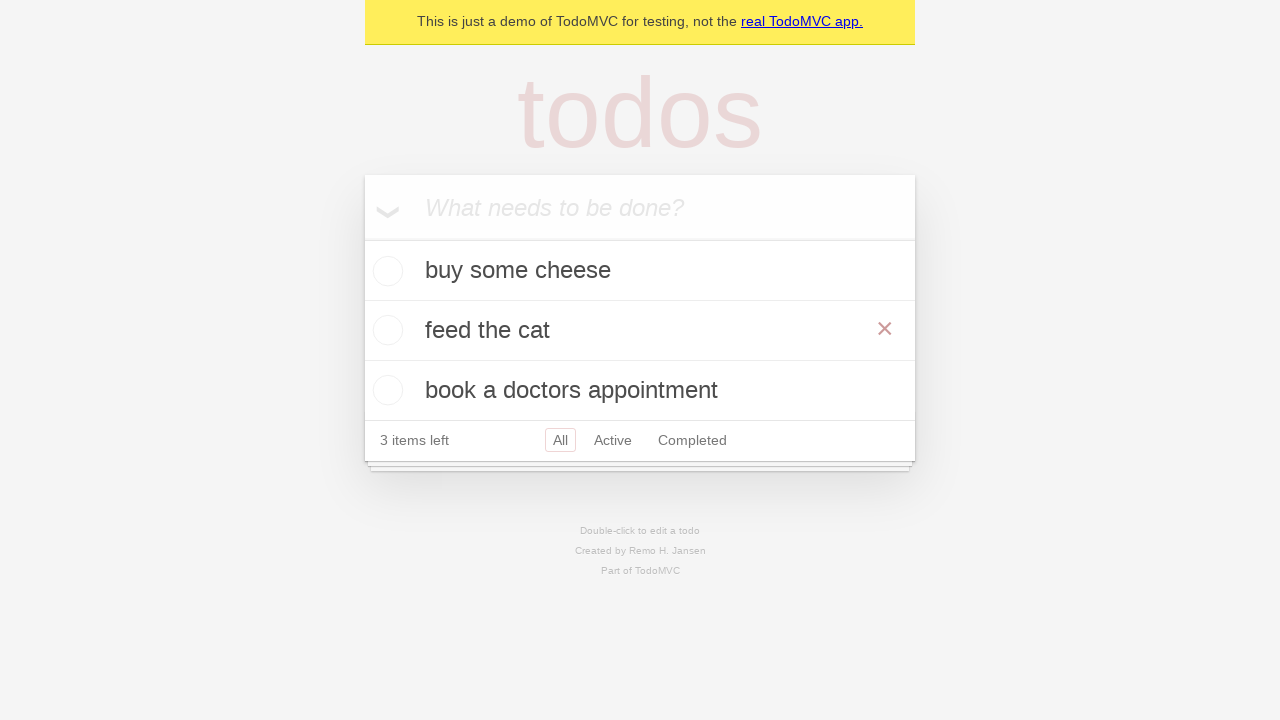

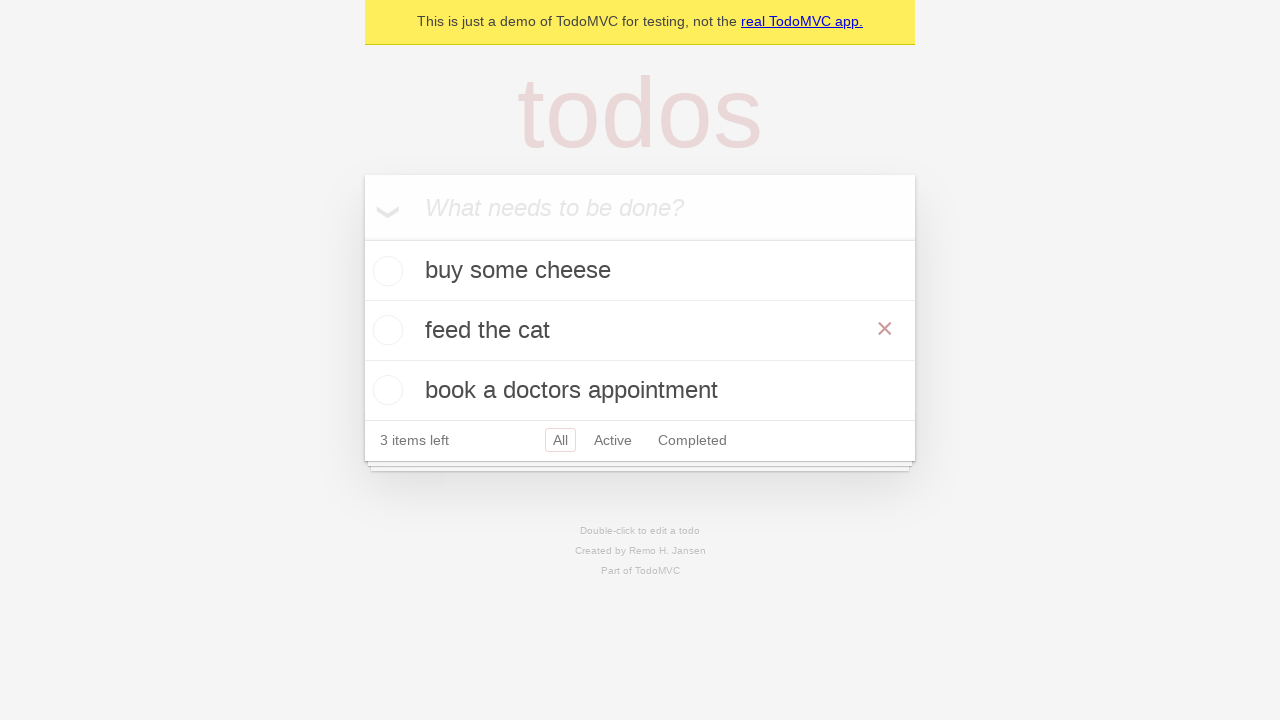